Tests the user registration form by clicking the register link, filling in all required fields (name, email, phone, password), accepting terms, and submitting the registration form.

Starting URL: https://rahulshettyacademy.com/client/

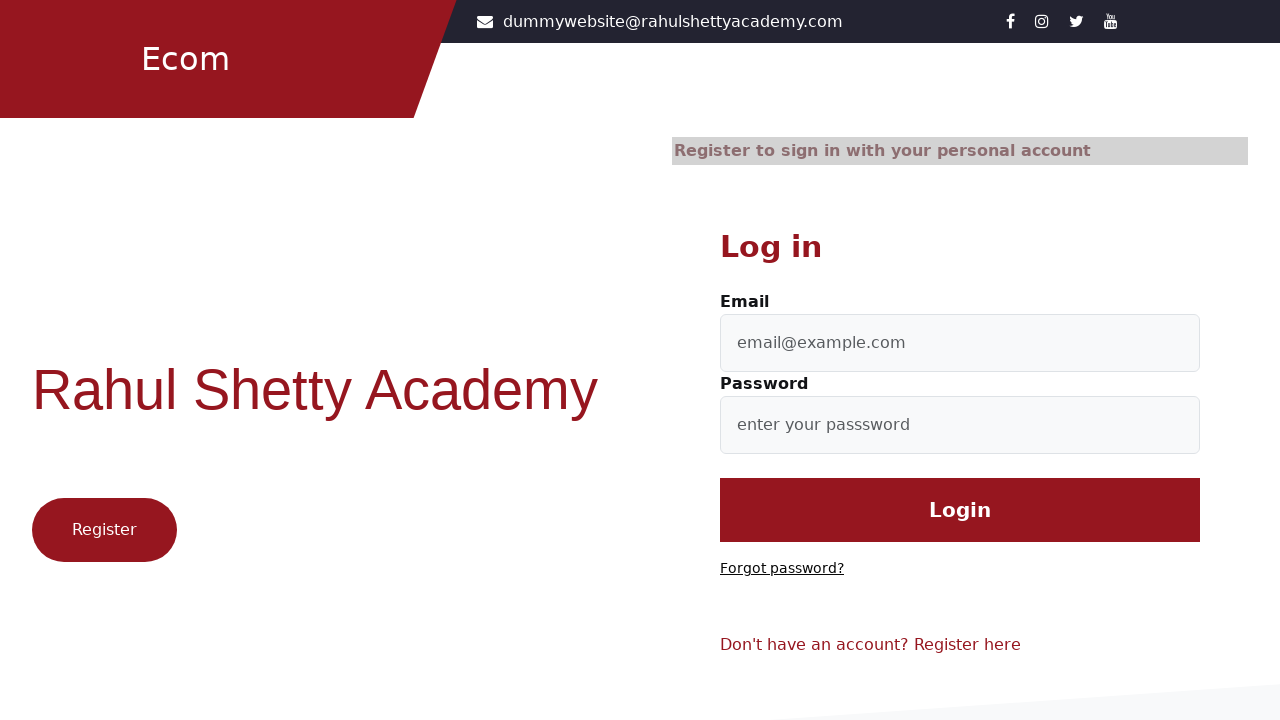

Clicked register/signup link at (968, 645) on .text-reset
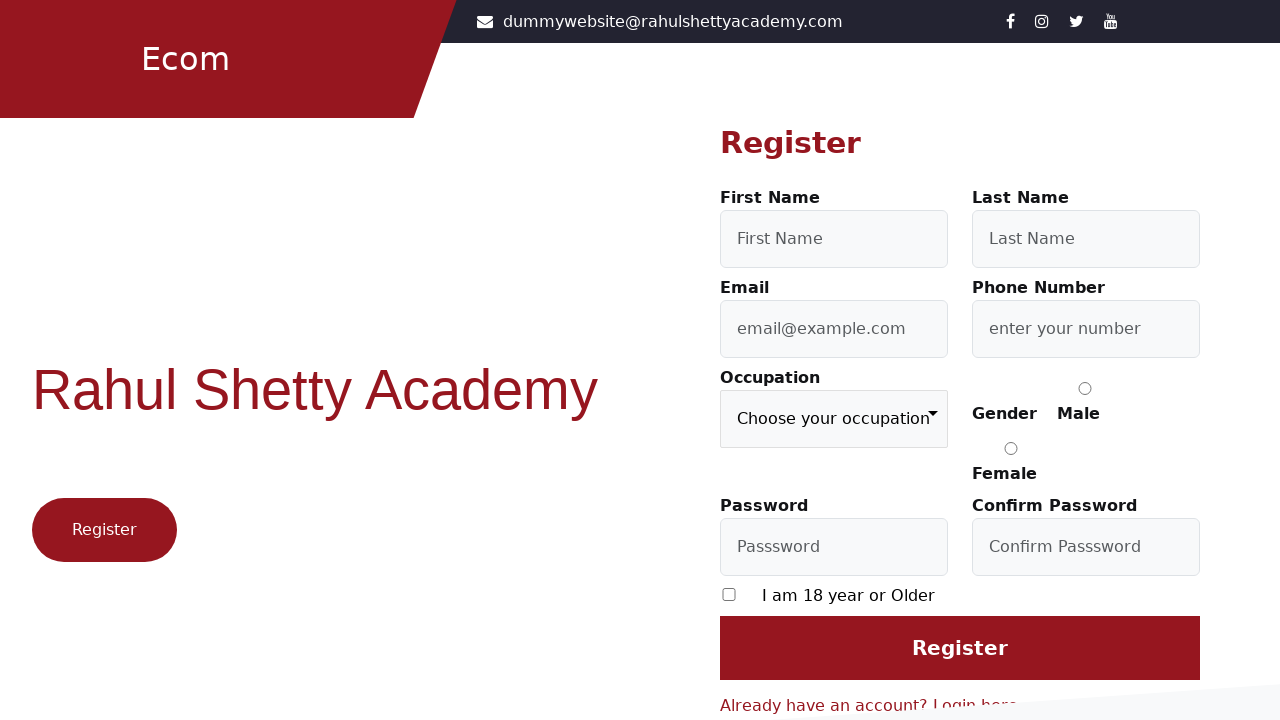

Filled first name field with 'Marcus' on #firstName
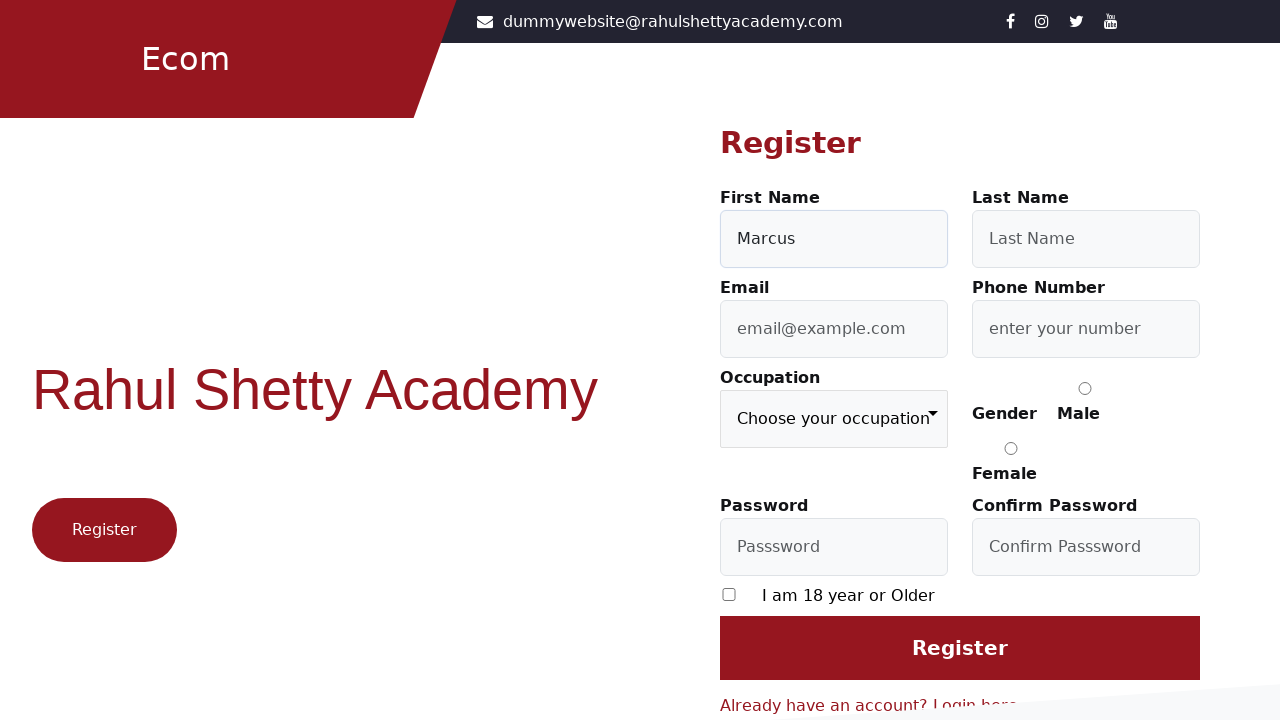

Filled last name field with 'Thompson' on #lastName
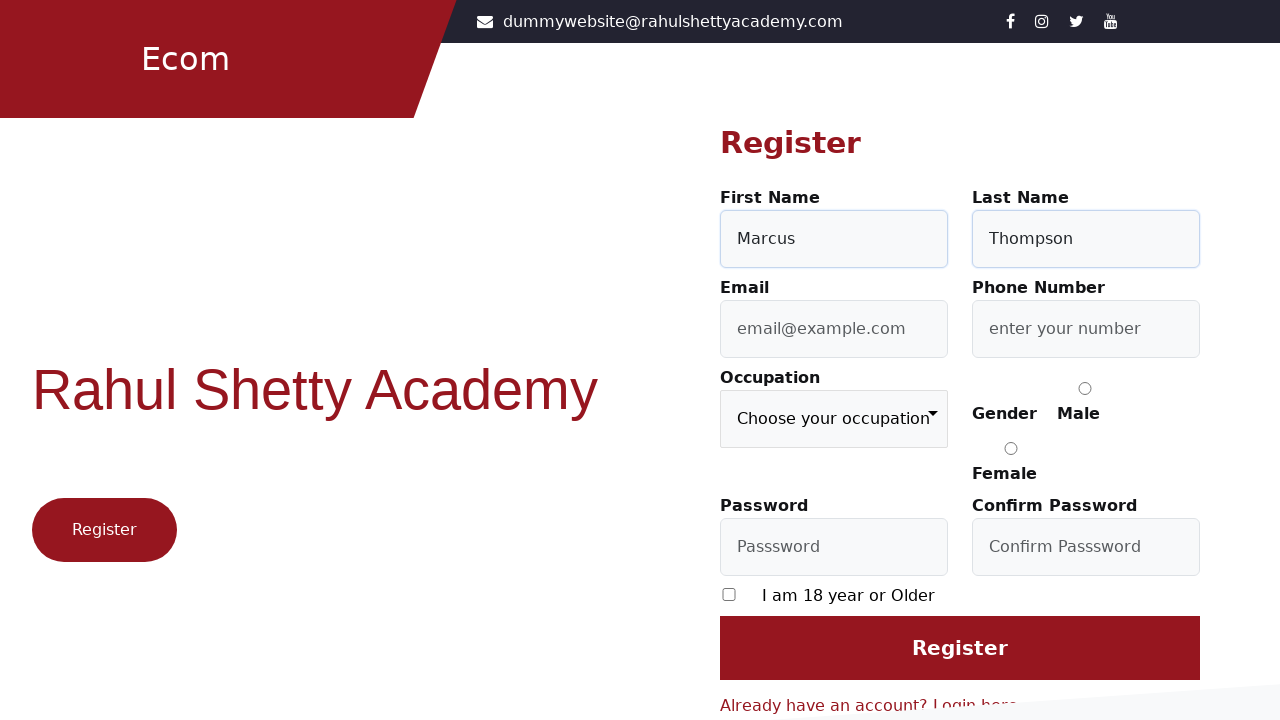

Filled email field with 'mthompson847@mailinator.com' on #userEmail
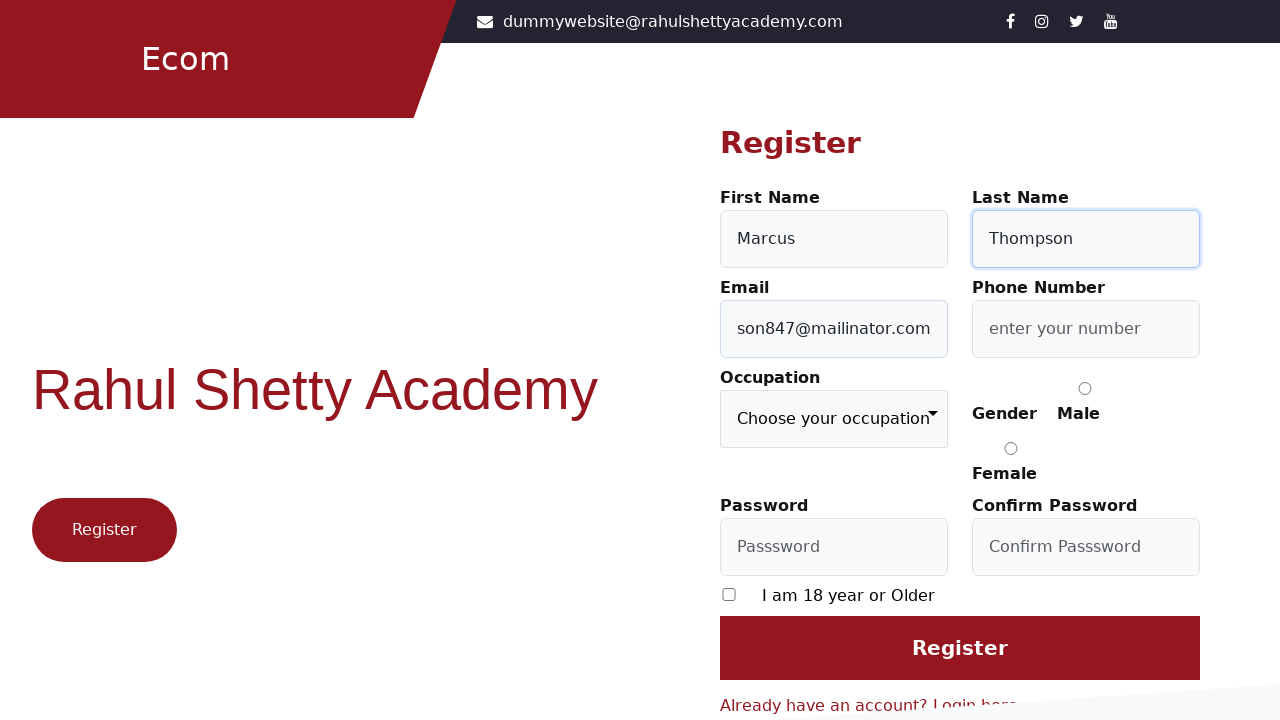

Filled mobile number field with '4155551234' on #userMobile
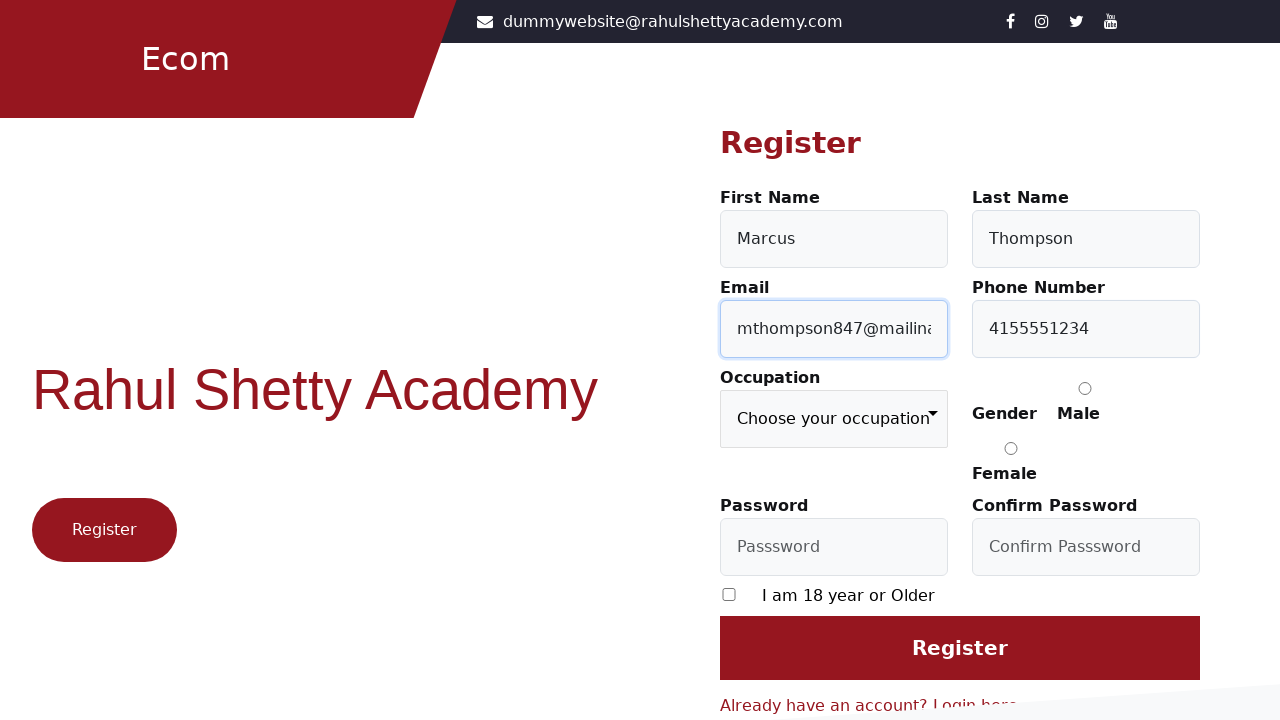

Filled password field with 'SecurePass789' on #userPassword
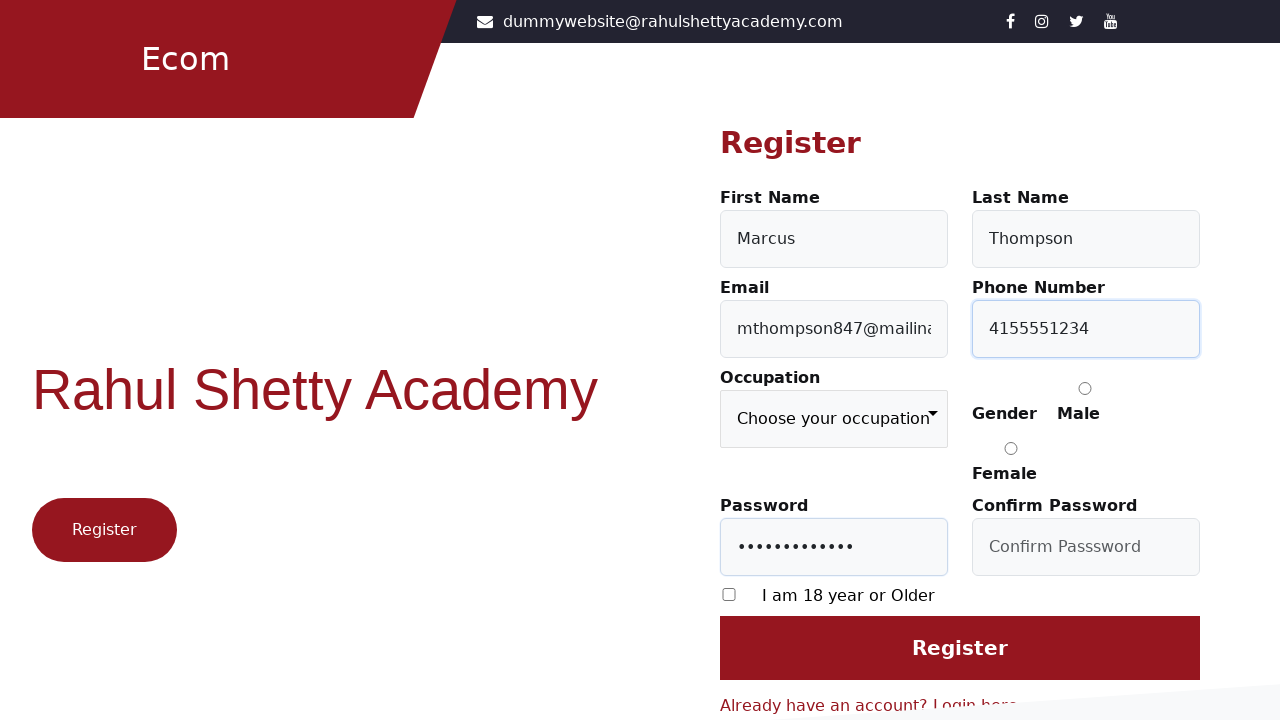

Filled confirm password field with 'SecurePass789' on #confirmPassword
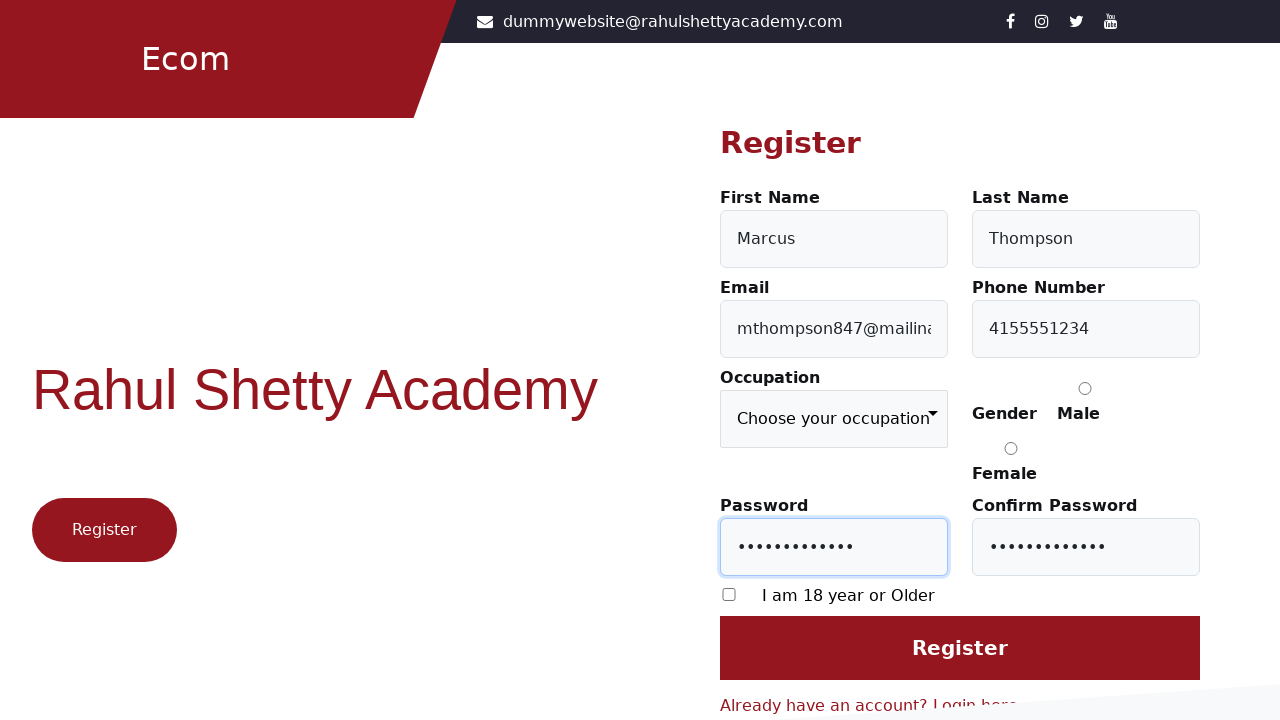

Accepted terms and conditions checkbox at (729, 594) on [type="checkbox"]
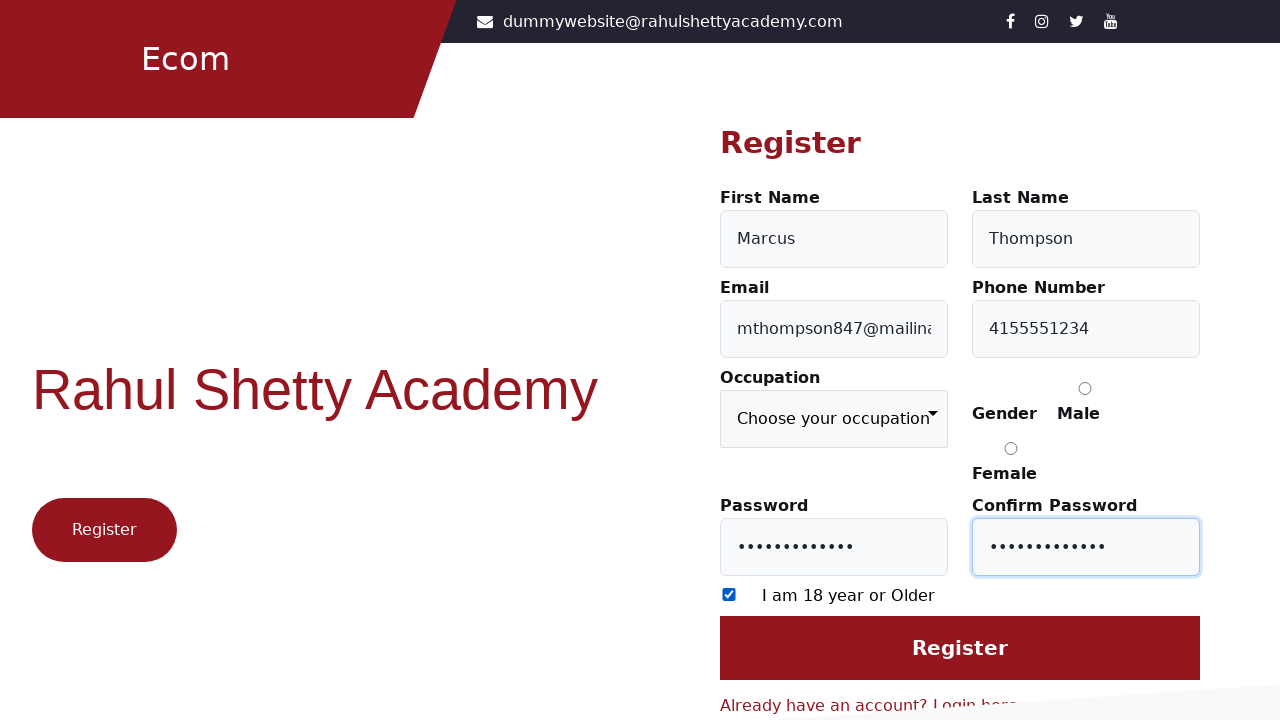

Clicked register/login button to submit registration form at (960, 648) on #login
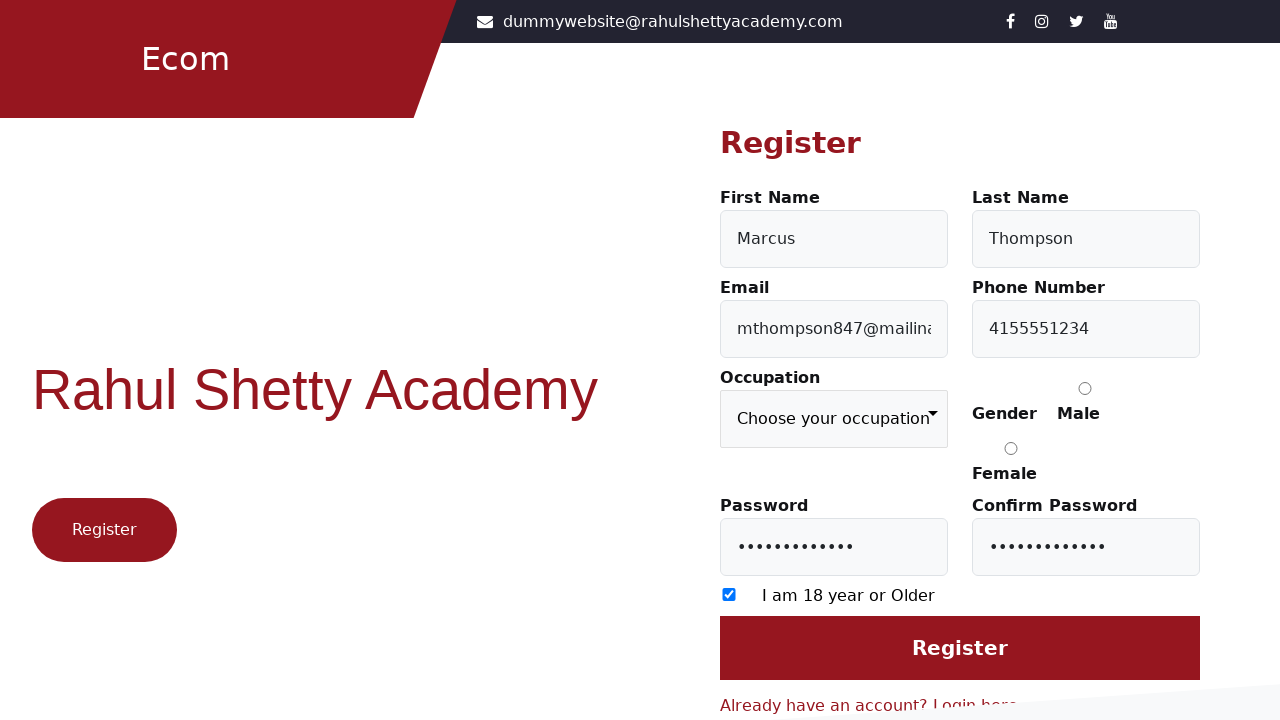

Waited 5 seconds for registration to process
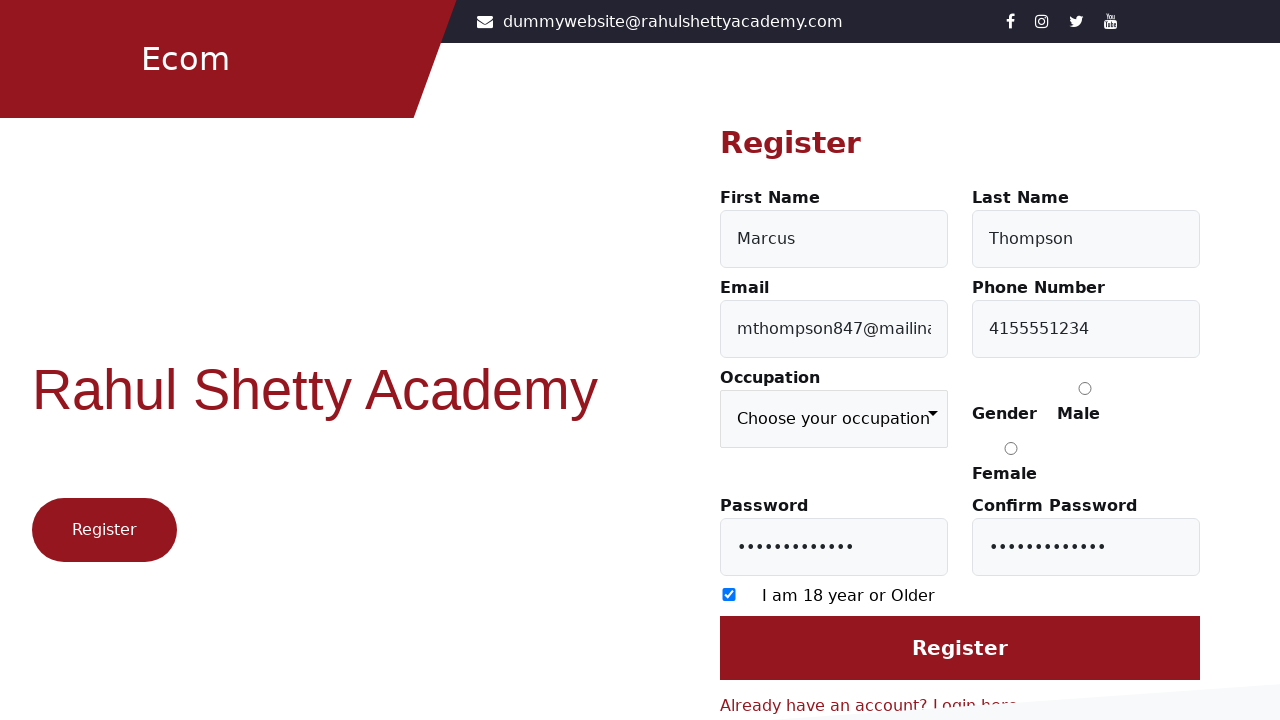

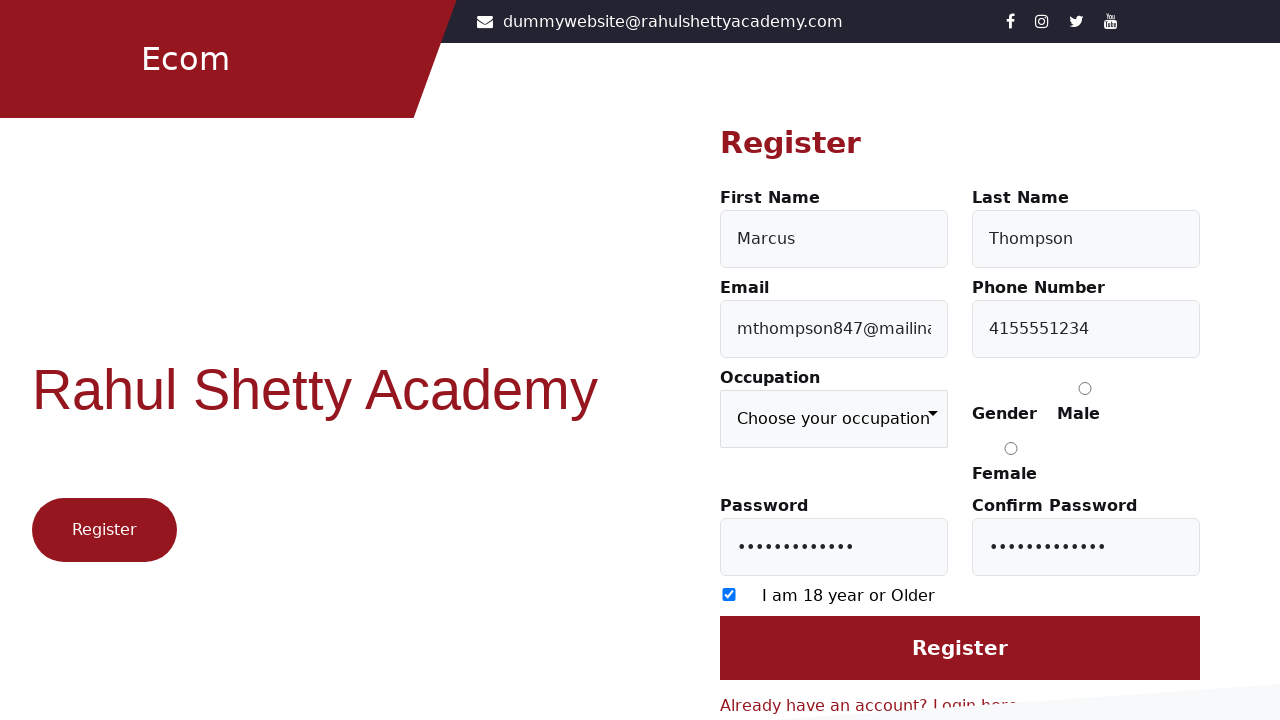